Tests searchable dropdown by typing and selecting different country options

Starting URL: https://react.semantic-ui.com/maximize/dropdown-example-search-selection/

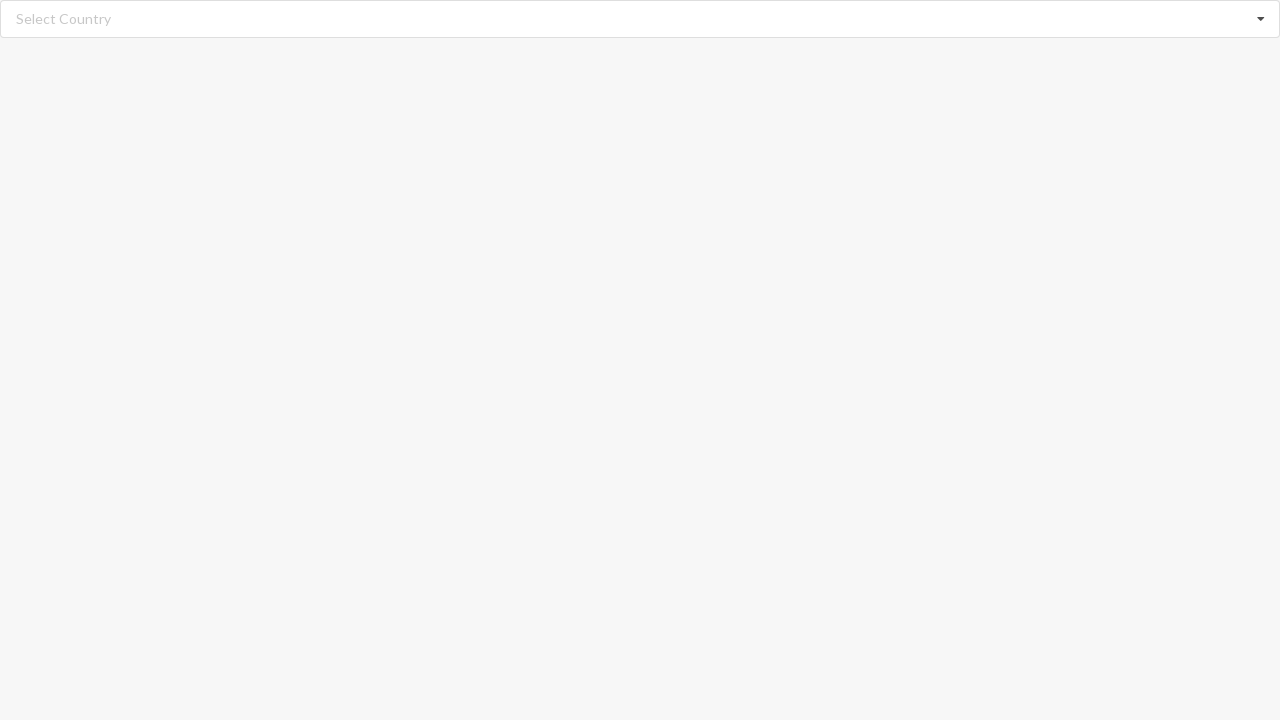

Cleared search input field on input.search
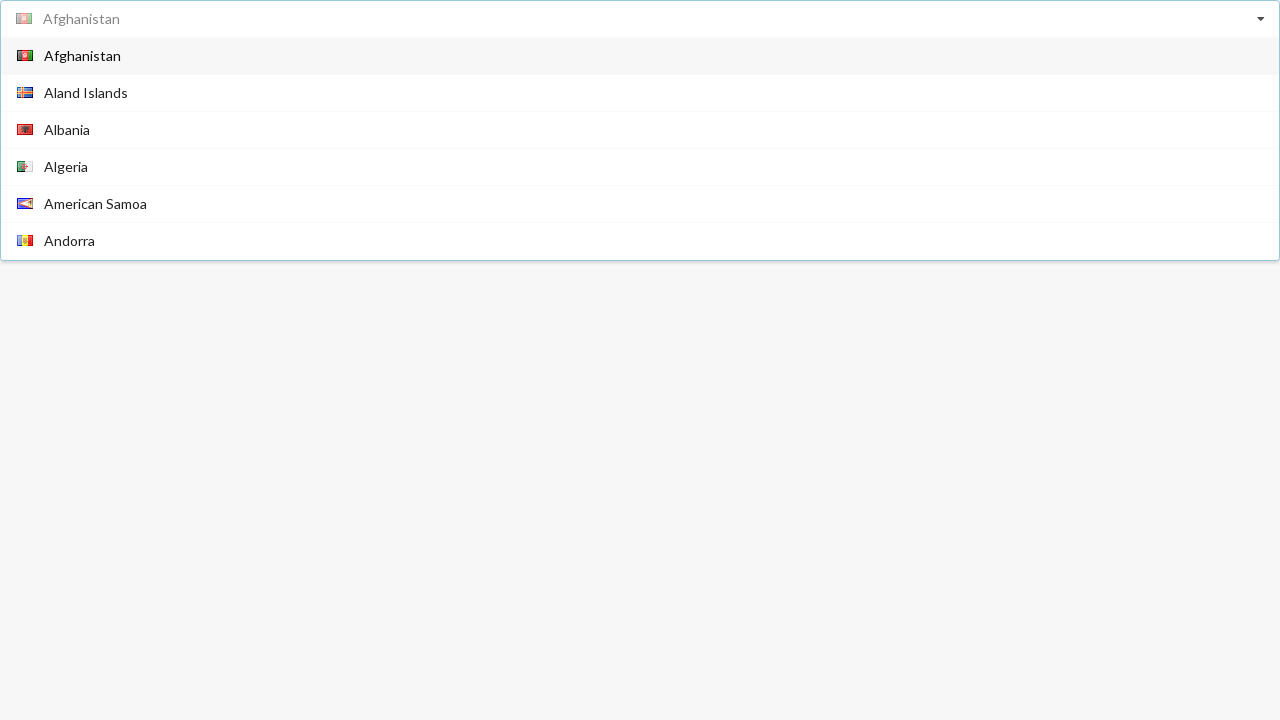

Typed 'Albania' in search field on input.search
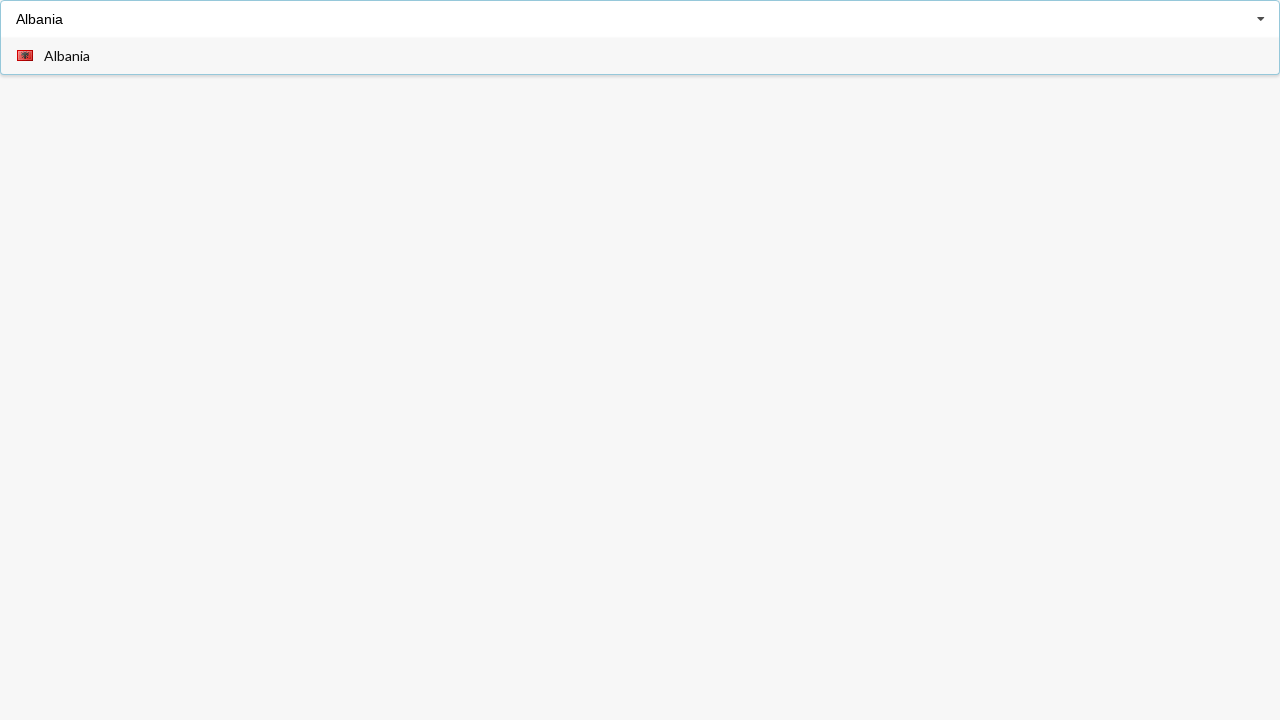

Waited for dropdown option to appear
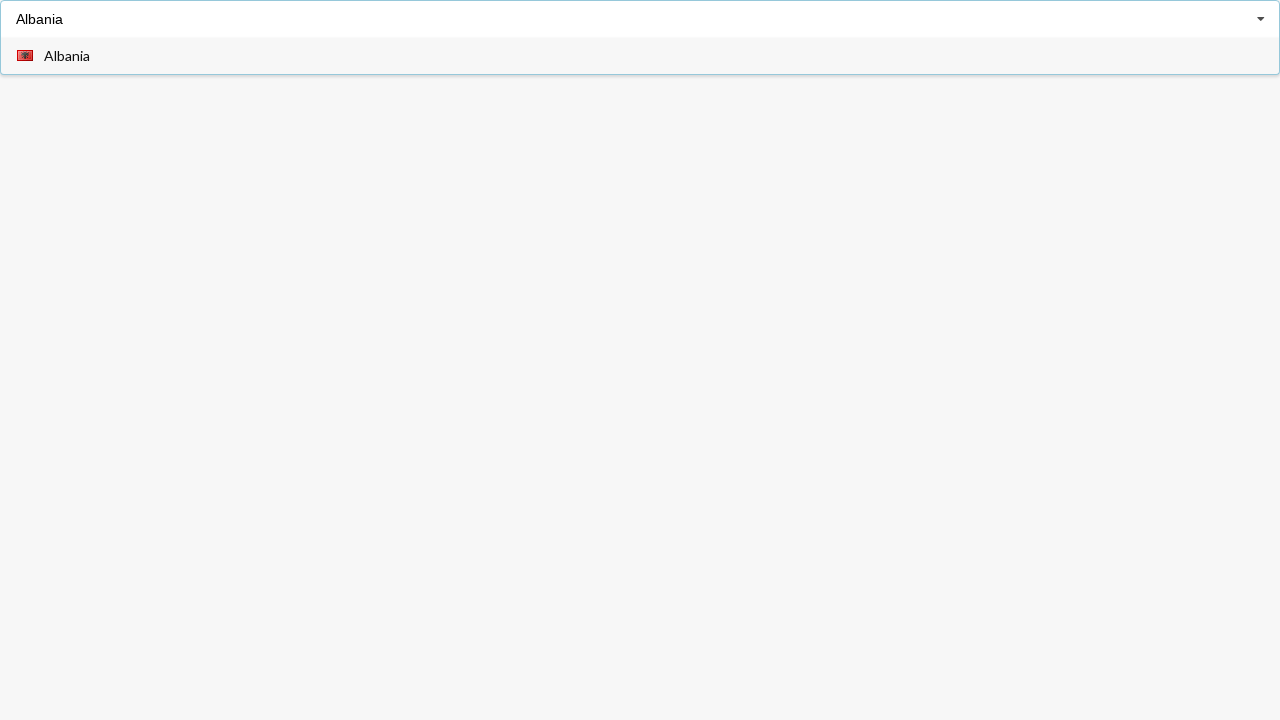

Selected 'Albania' from dropdown at (67, 56) on span.text:has-text('Albania')
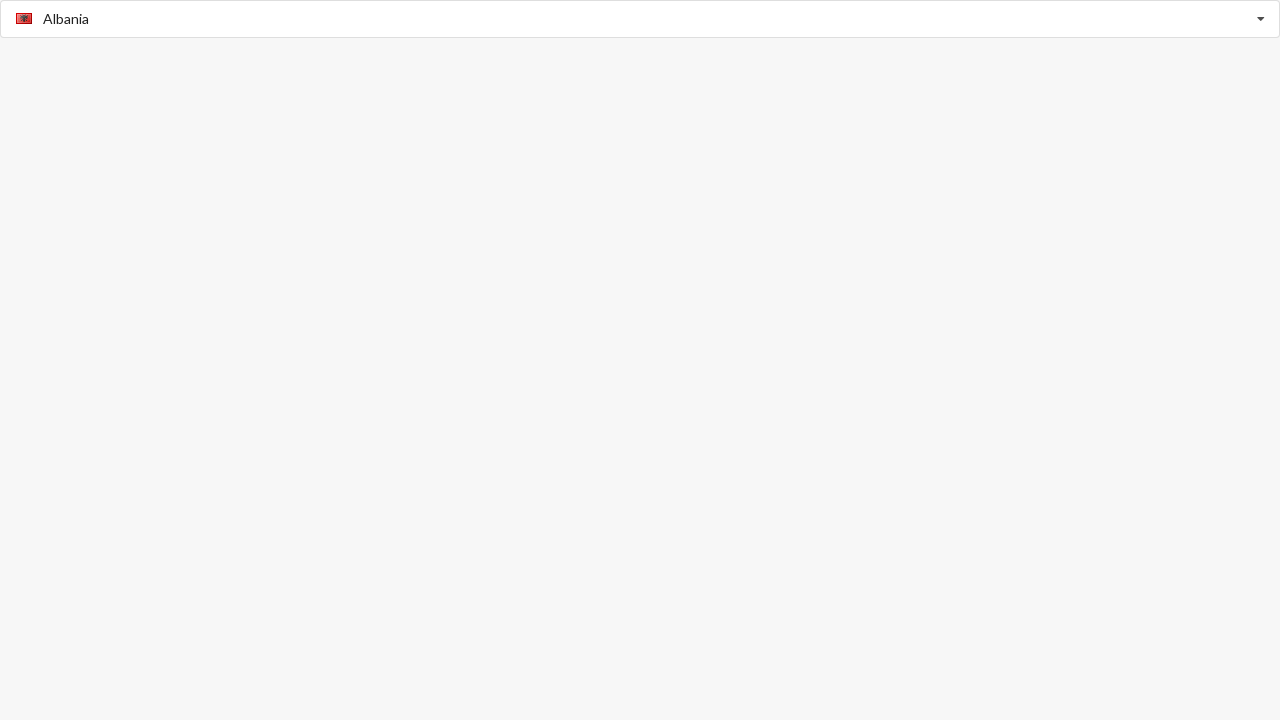

Cleared search input field on input.search
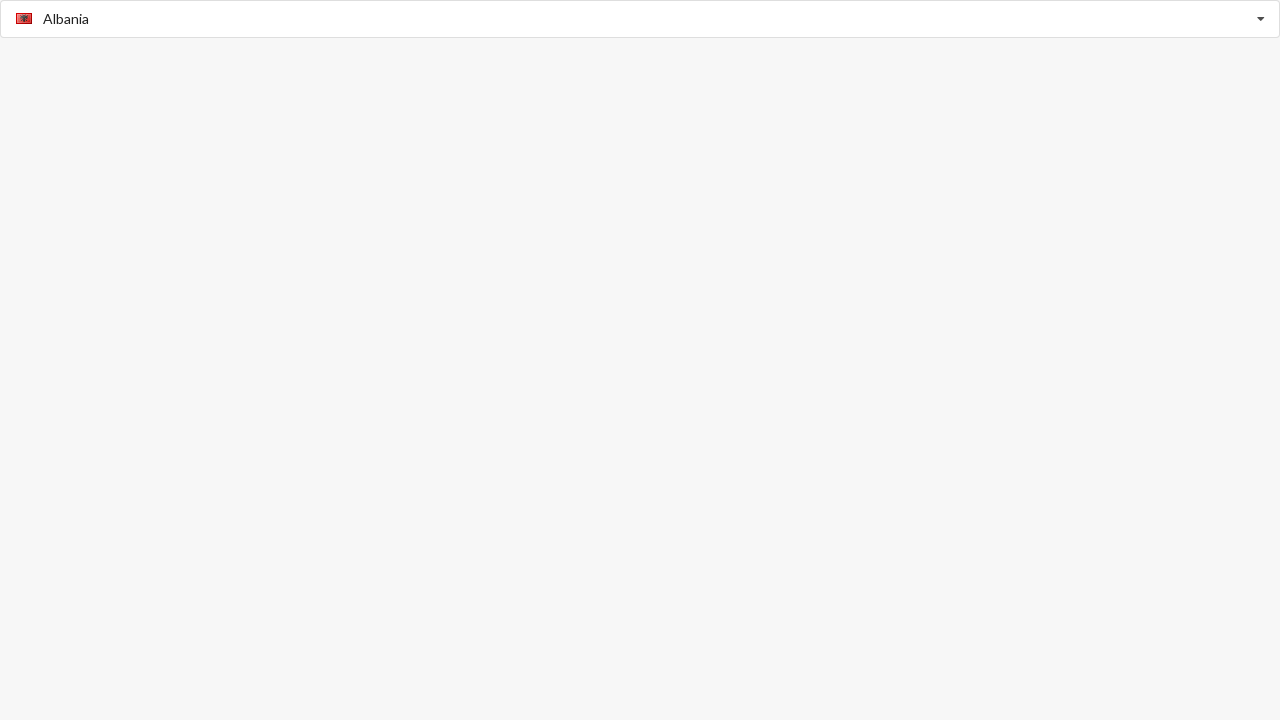

Typed 'Belgium' in search field on input.search
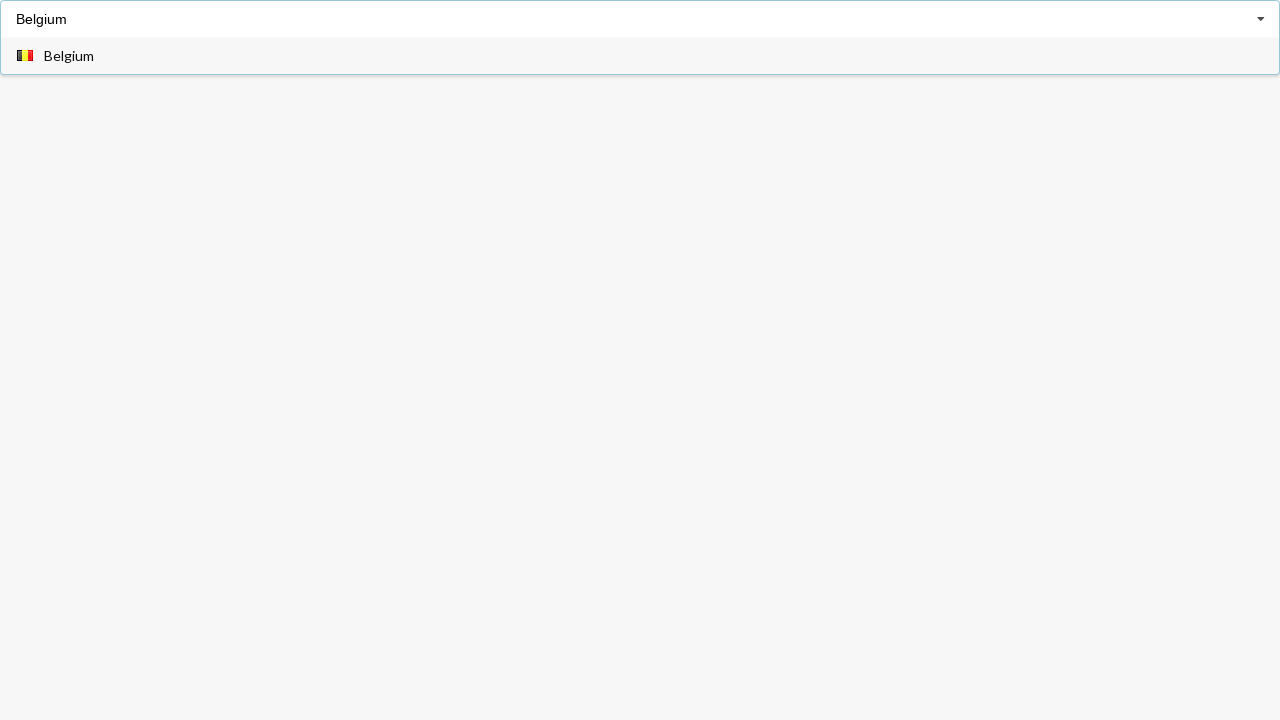

Waited for dropdown option to appear
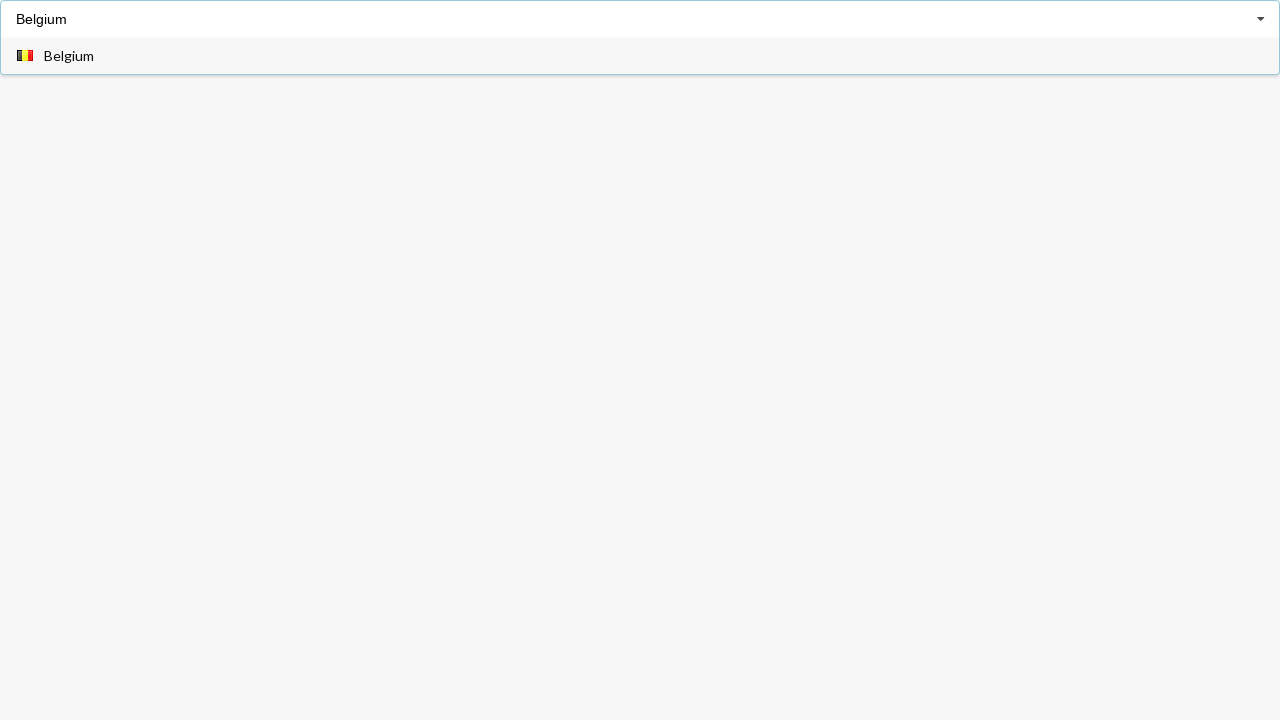

Selected 'Belgium' from dropdown at (69, 56) on span.text:has-text('Belgium')
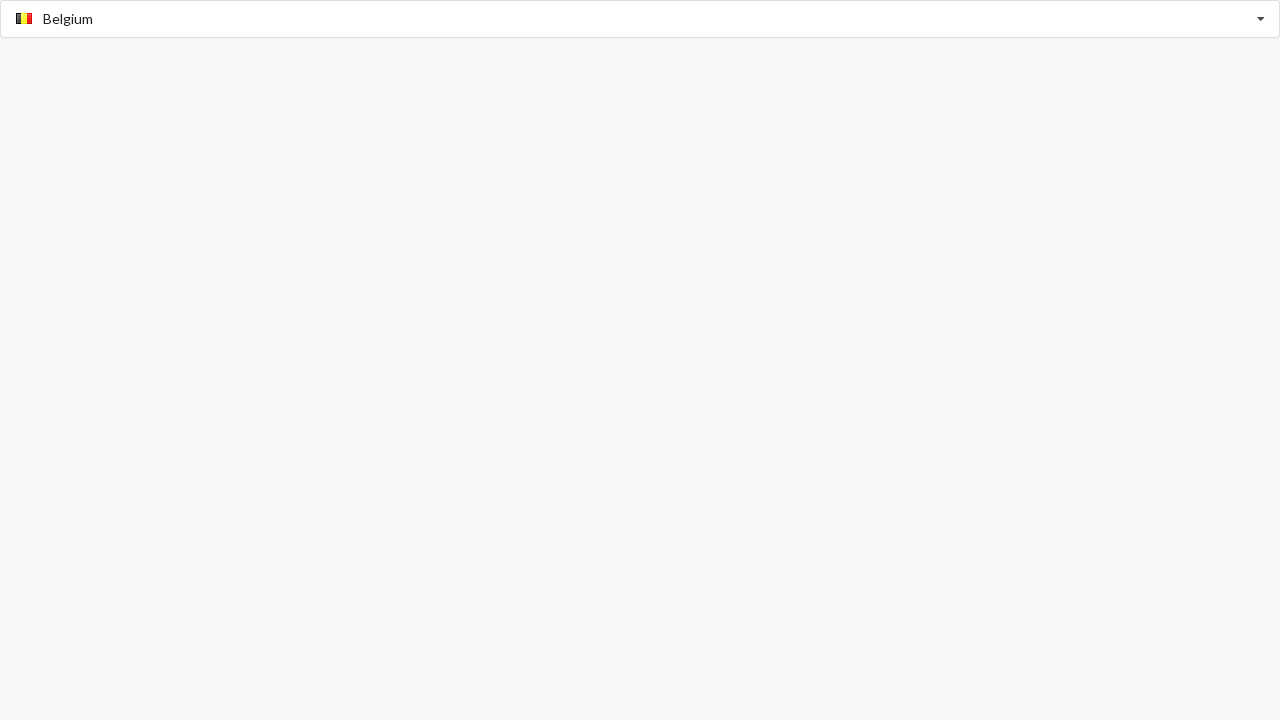

Cleared search input field on input.search
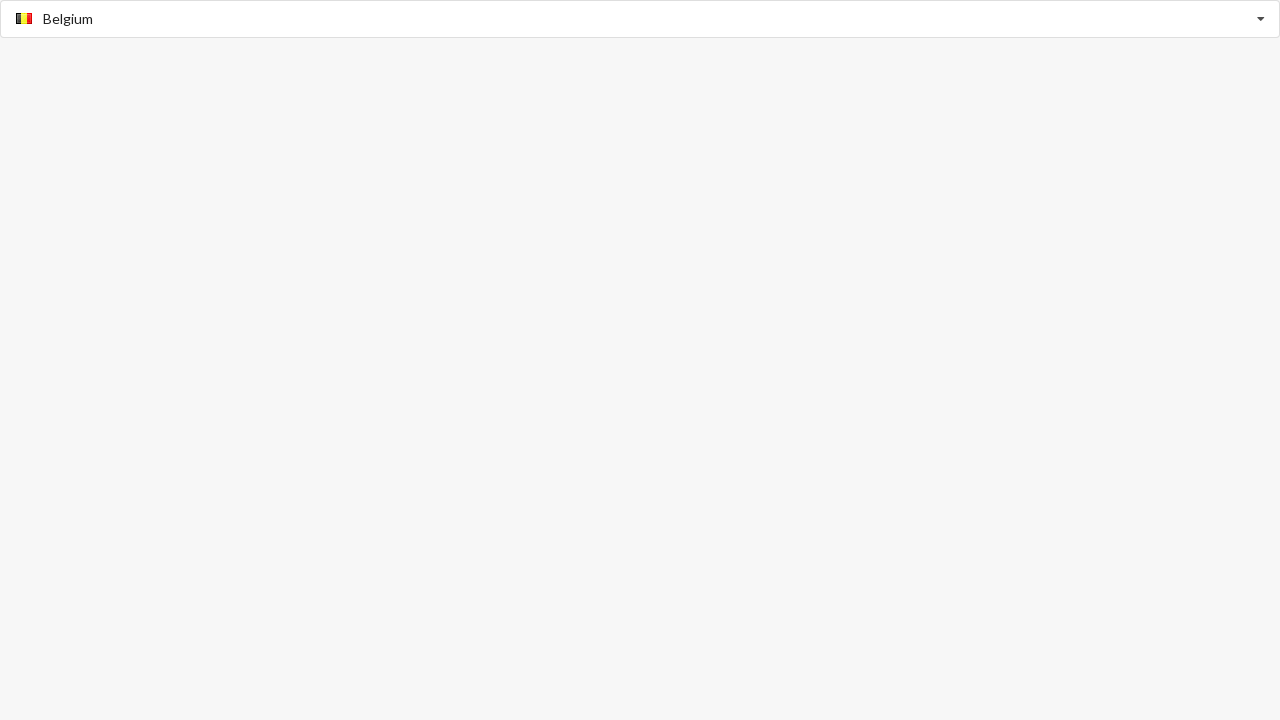

Typed 'Belarus' in search field on input.search
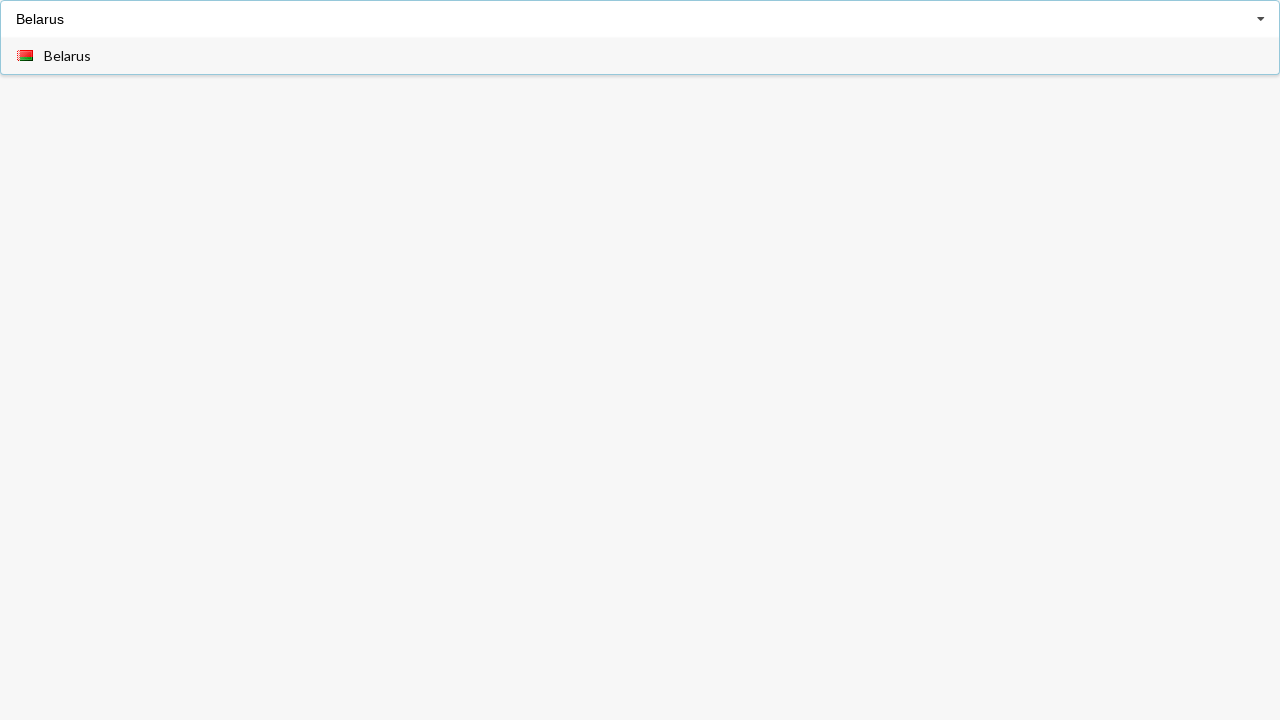

Waited for dropdown option to appear
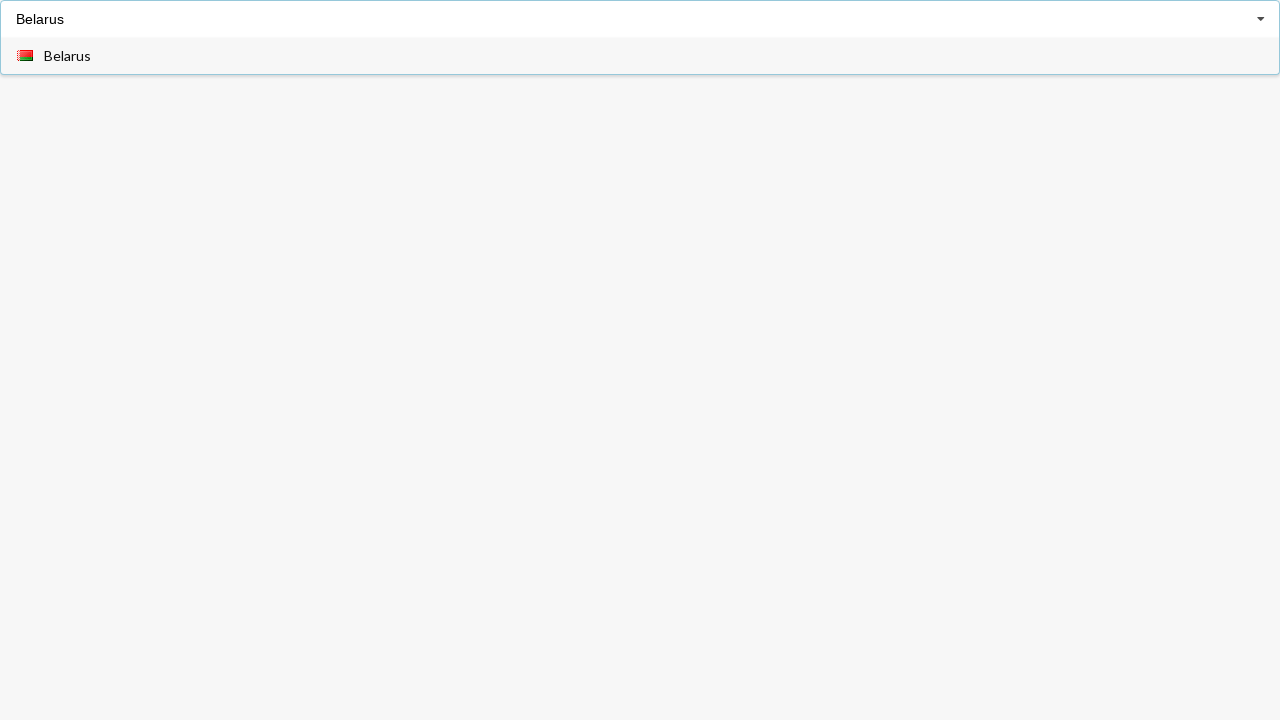

Selected 'Belarus' from dropdown at (68, 56) on span.text:has-text('Belarus')
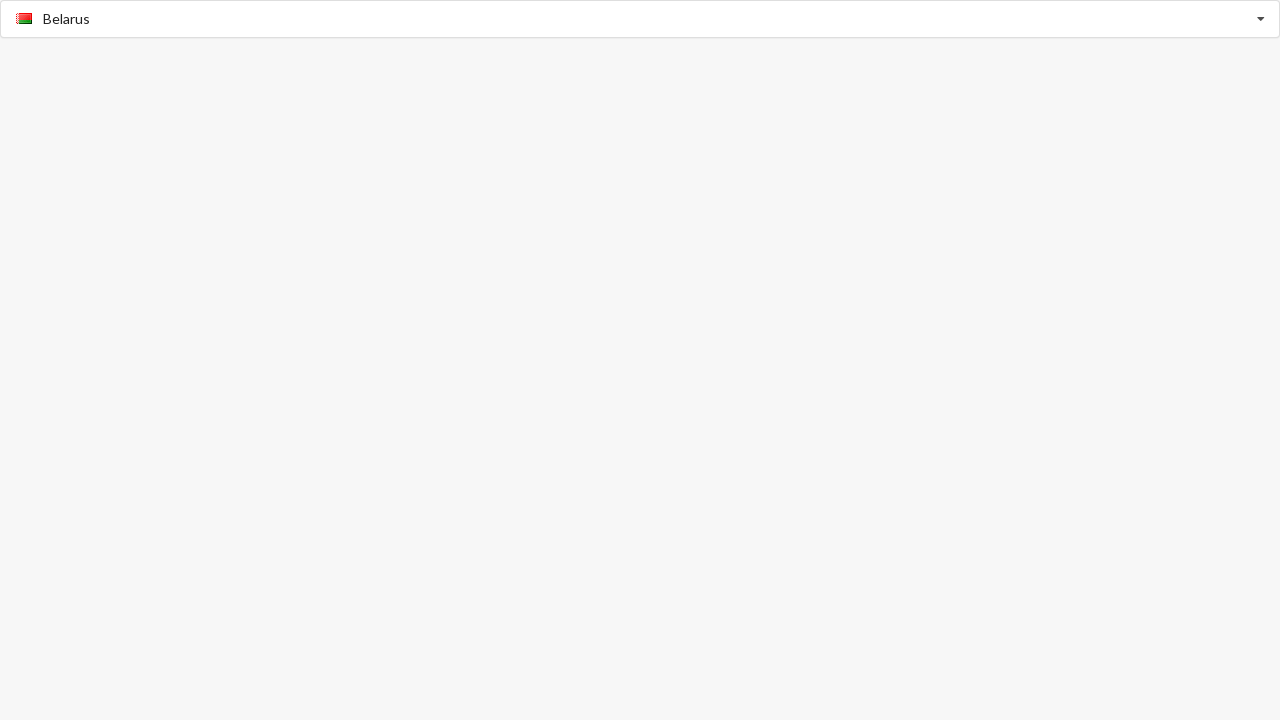

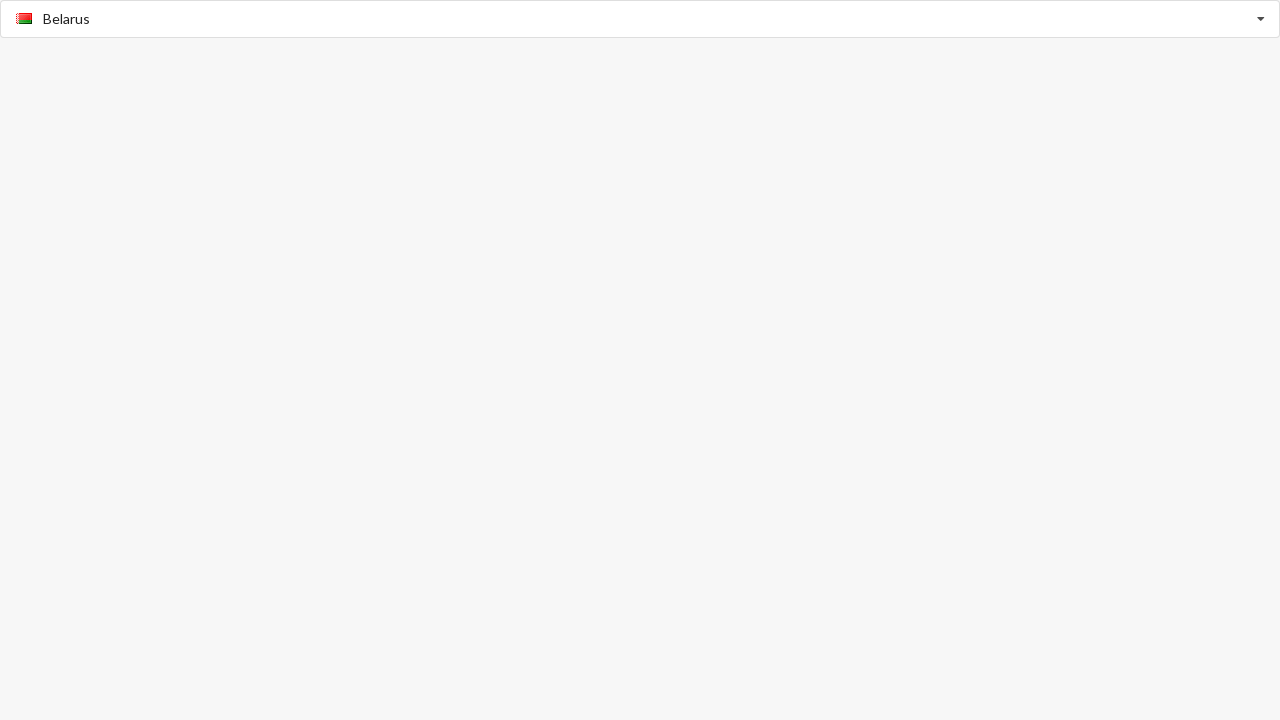